Tests that a non-existent link element is not found on the page, expecting a timeout

Starting URL: https://duckduckgo.com/

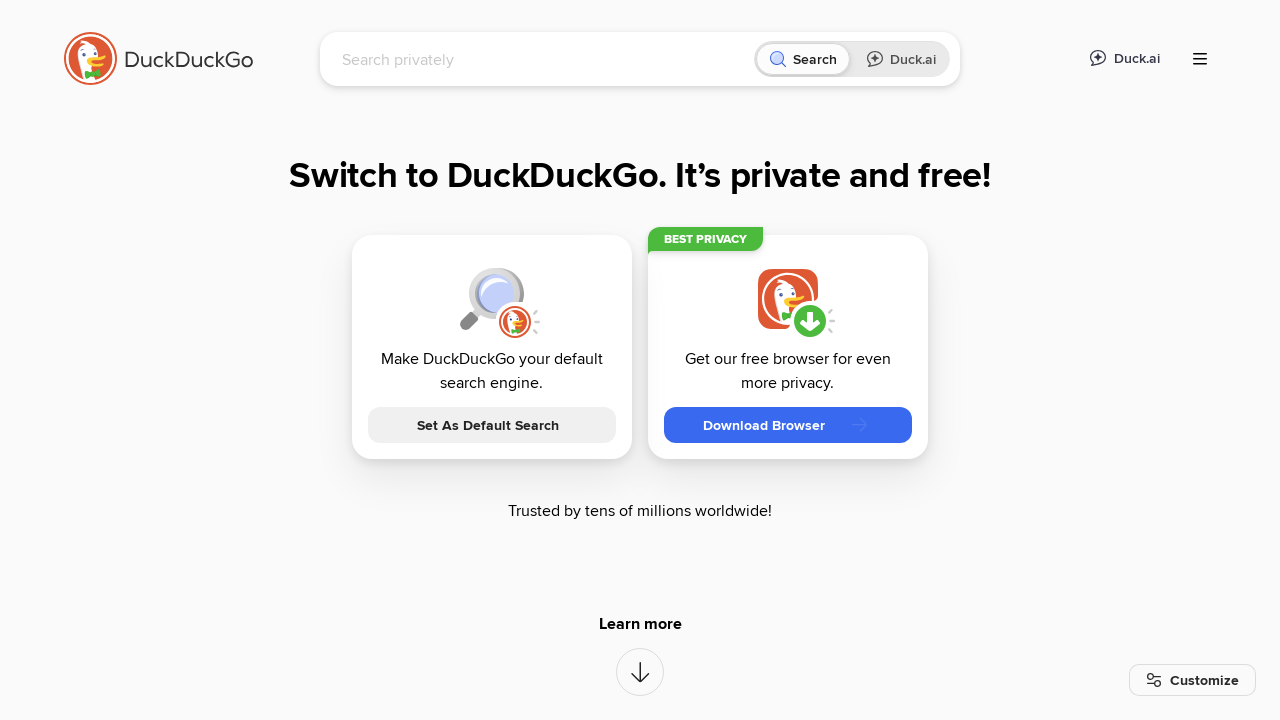

Wait for non-existent link element timed out as expected
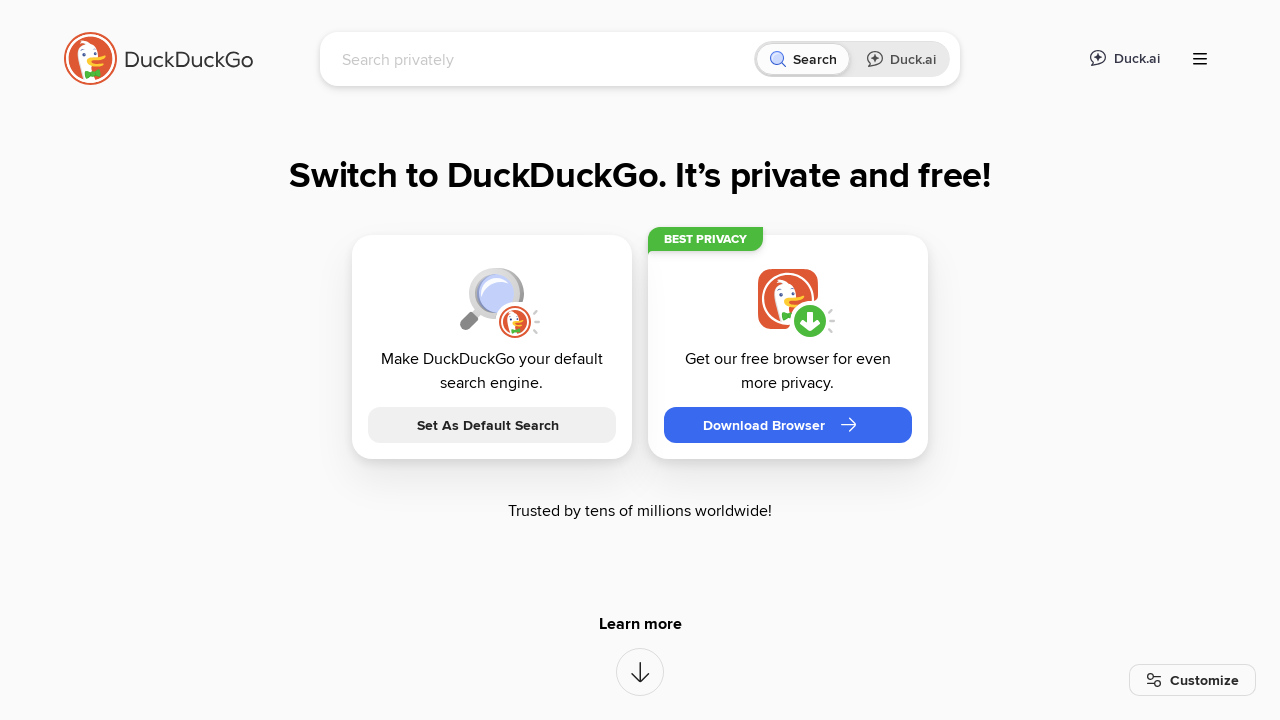

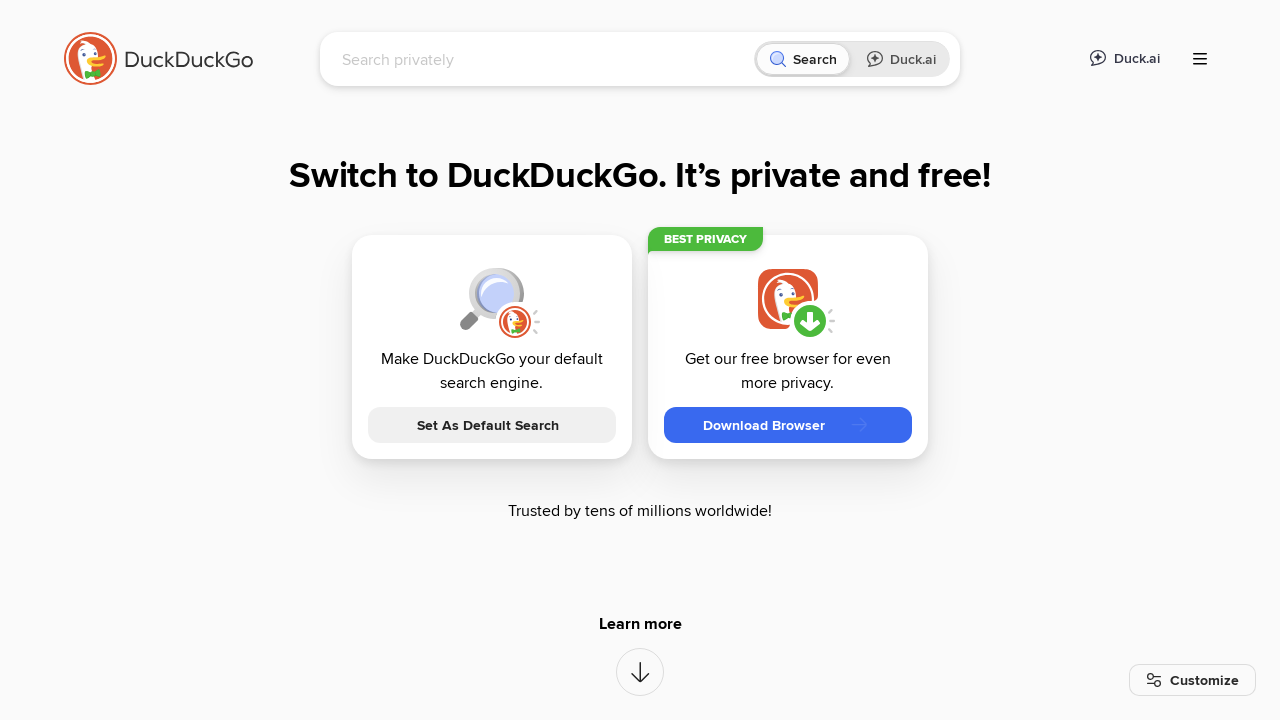